Tests a selectable list item by clicking on it and verifying that its class attribute changes to indicate selection

Starting URL: https://demoqa.com/selectable

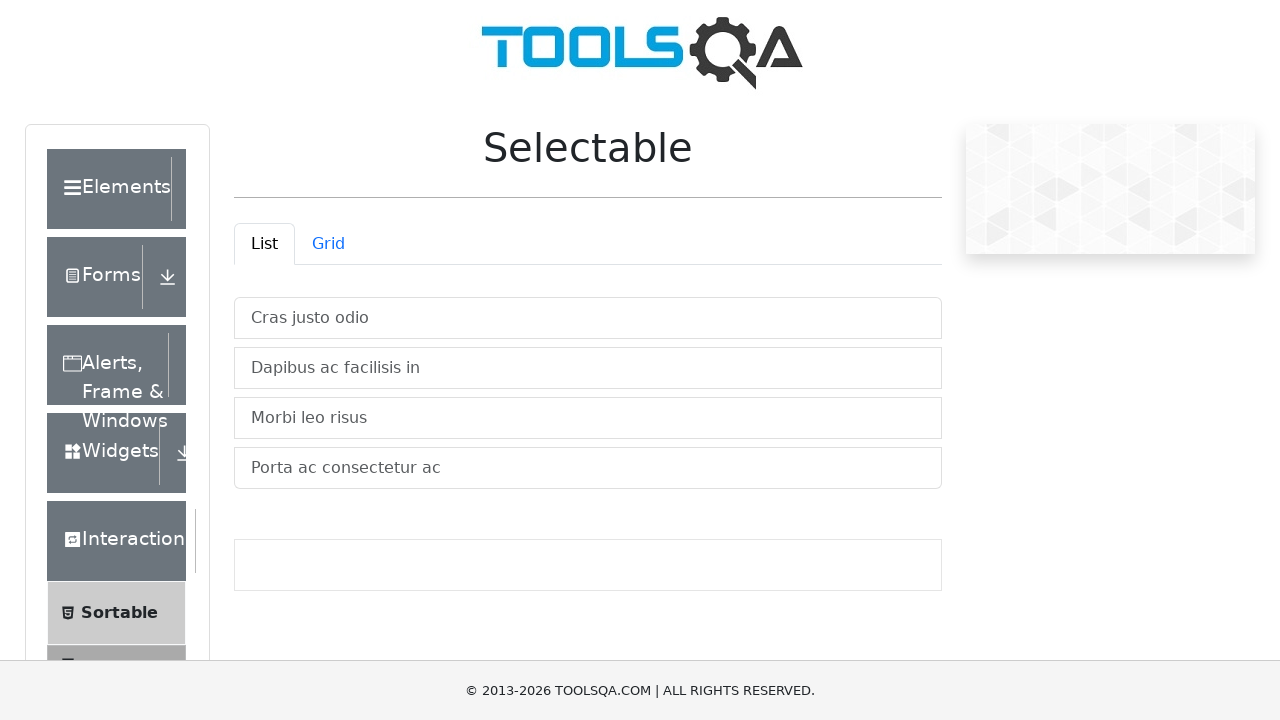

Navigated to DemoQA selectable list page
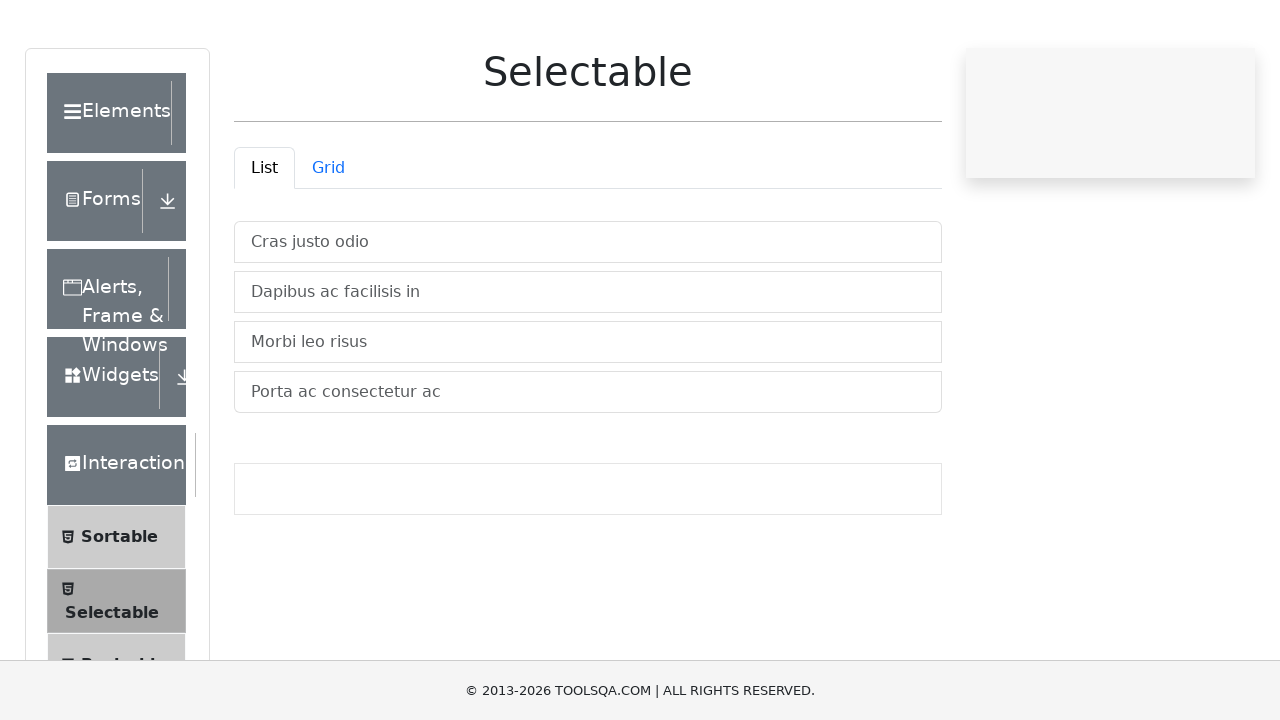

Clicked on 'Cras justo odio' list item at (588, 318) on xpath=//li[text()="Cras justo odio"]
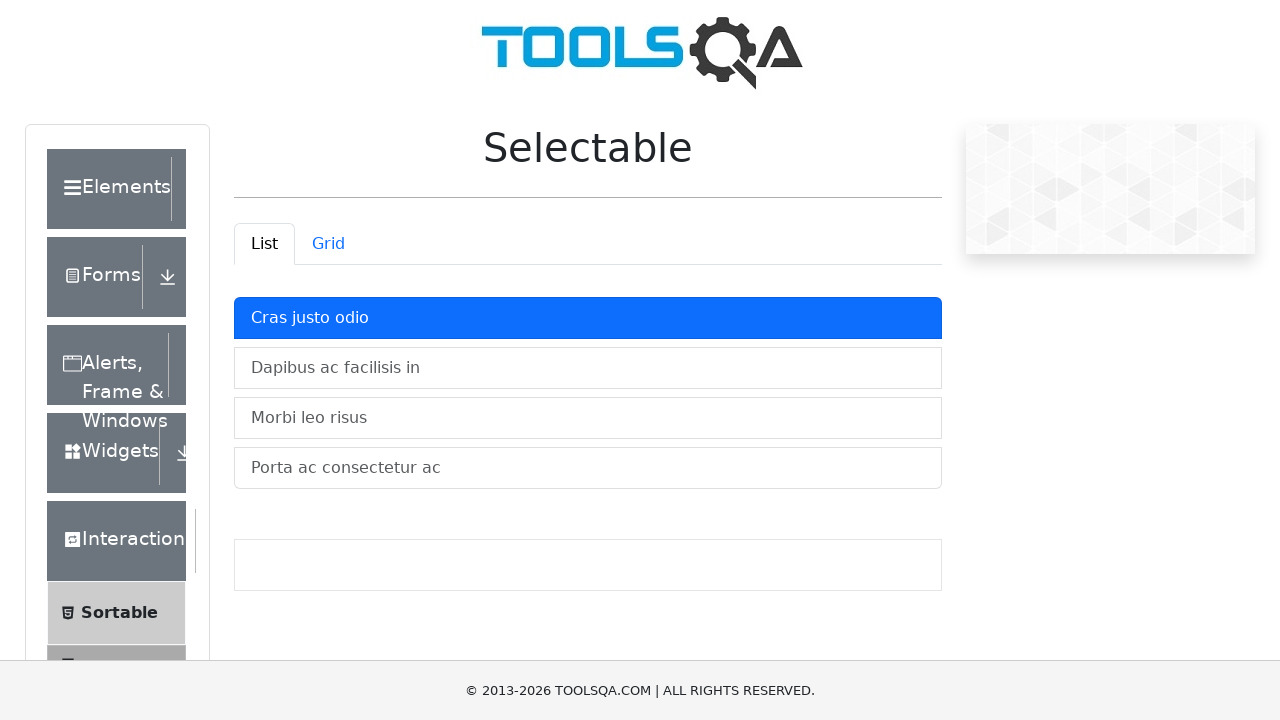

Waited 3 seconds for selection to be processed
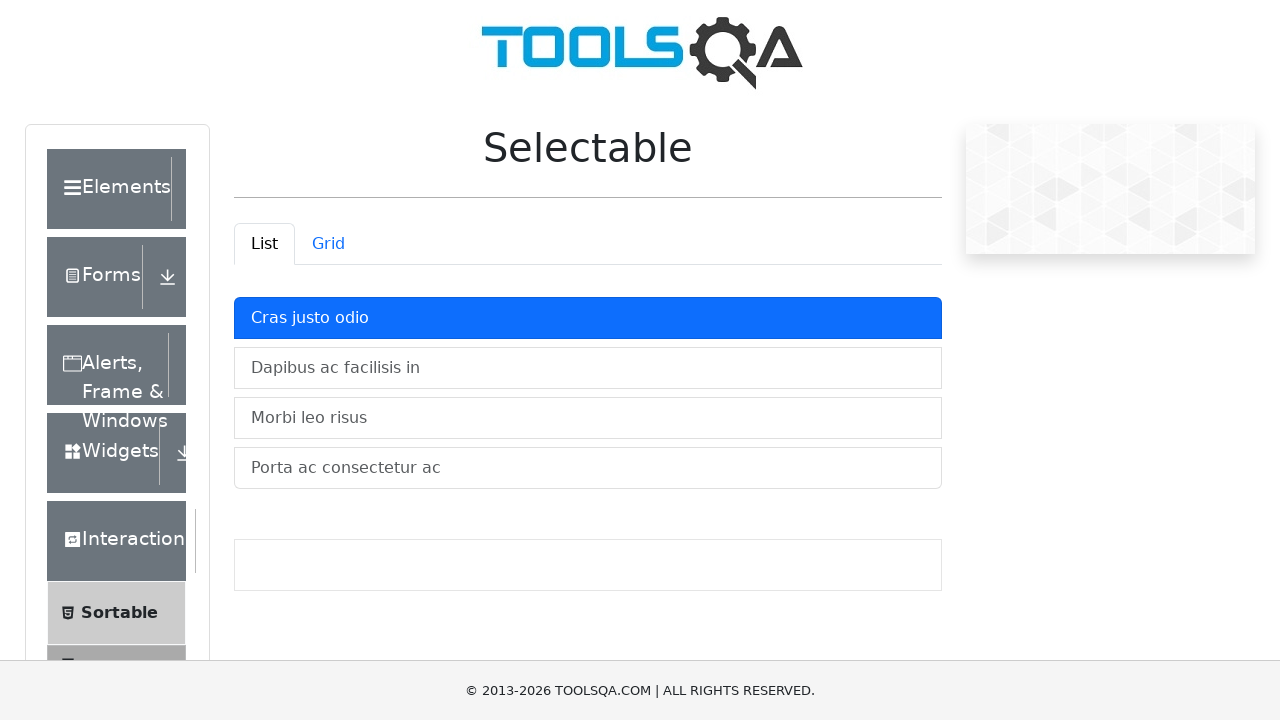

Verified that 'Cras justo odio' item has active class indicating selection
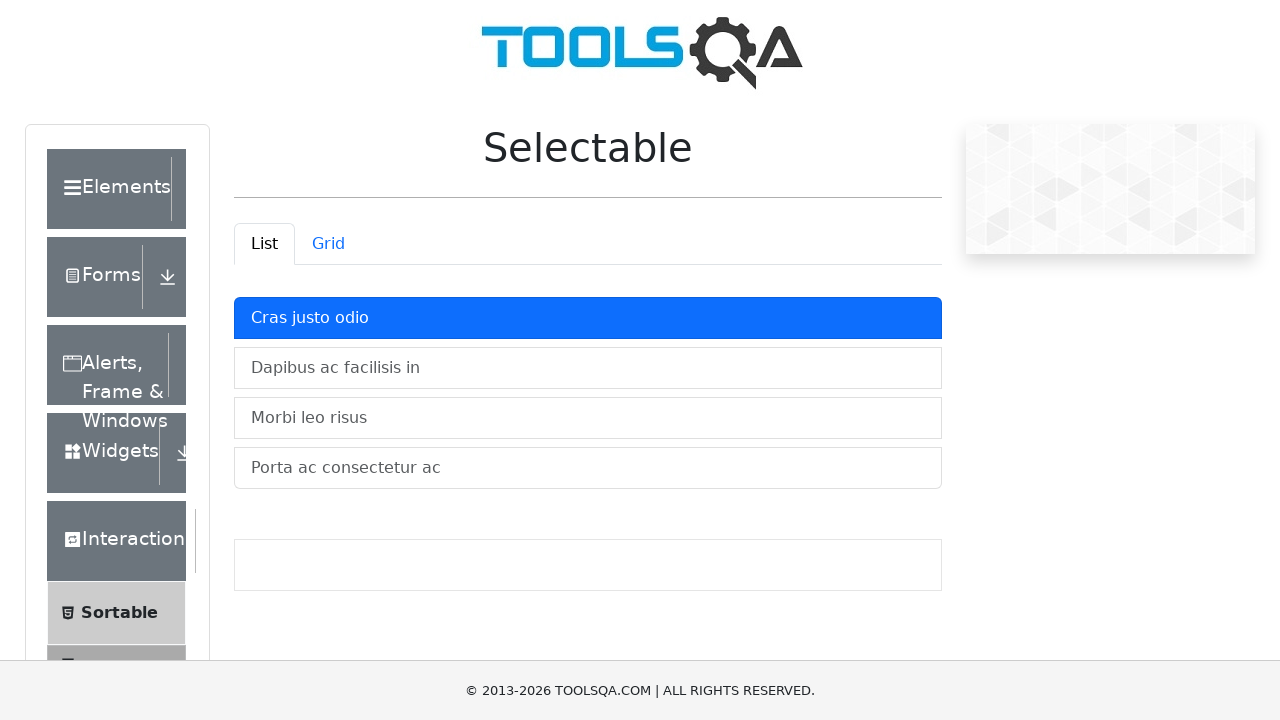

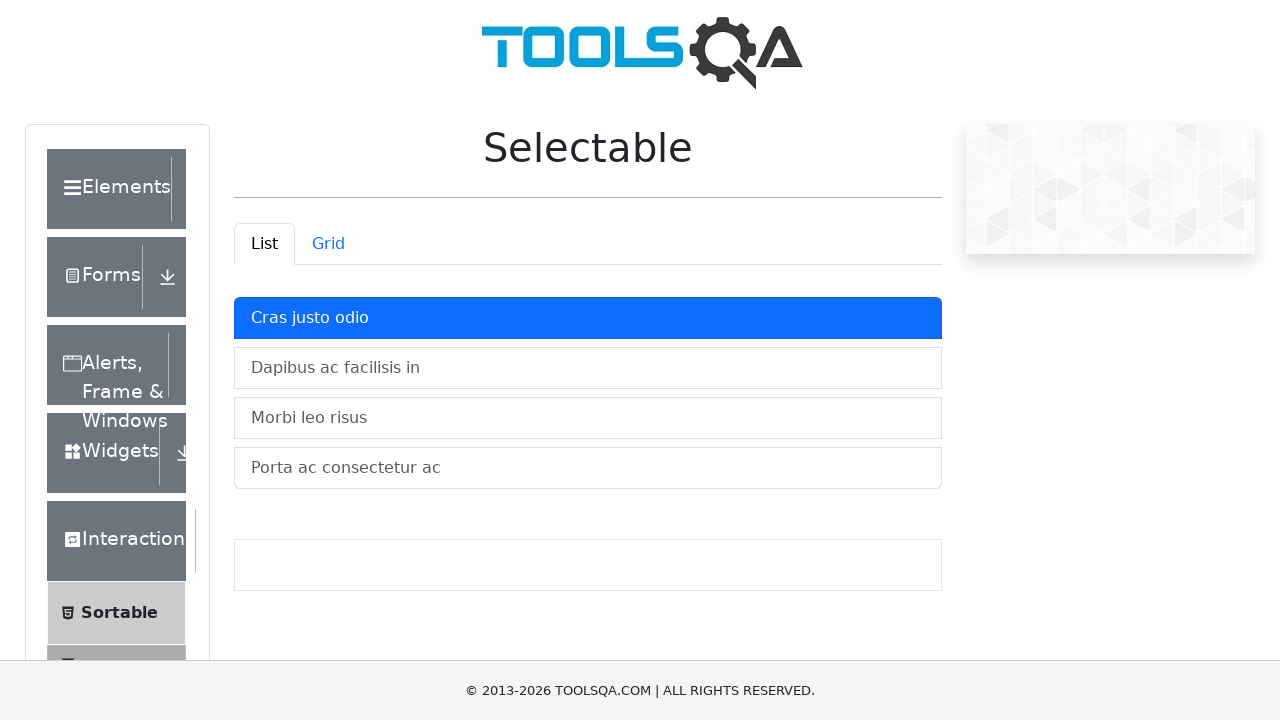